Tests JavaScript confirm alert by clicking the confirm button and dismissing the alert

Starting URL: https://the-internet.herokuapp.com/javascript_alerts

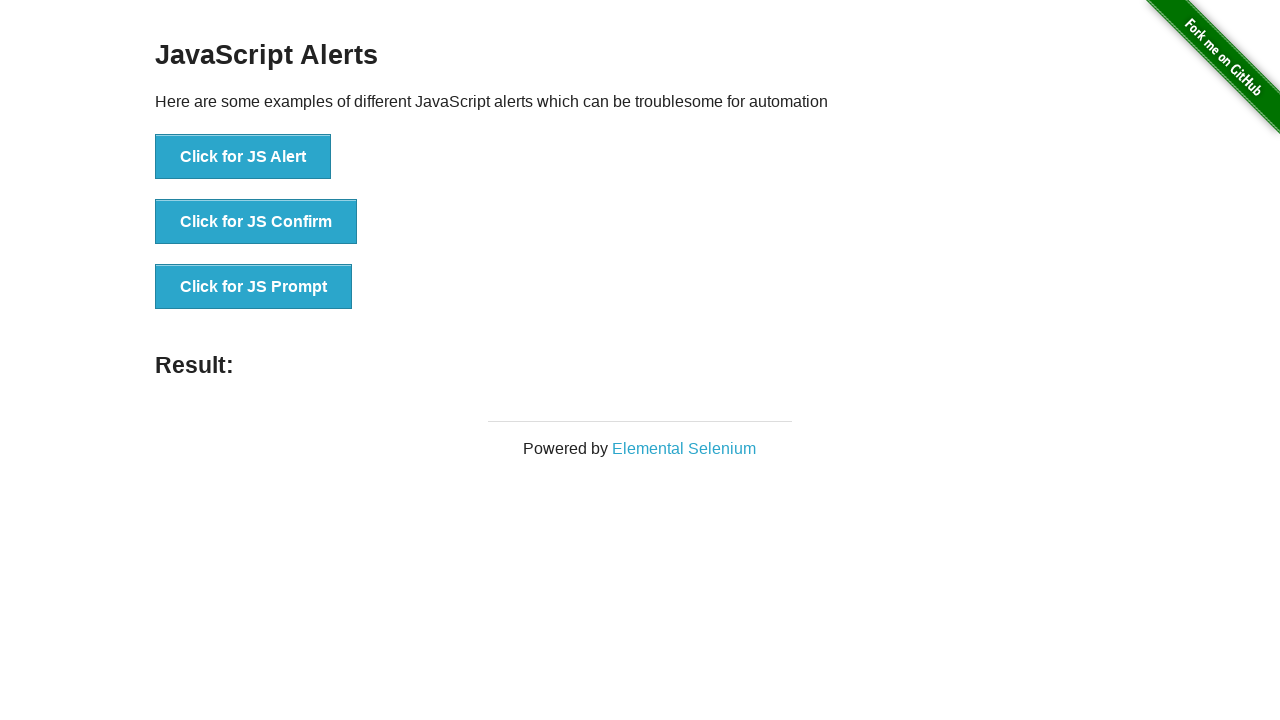

Navigated to JavaScript alerts test page
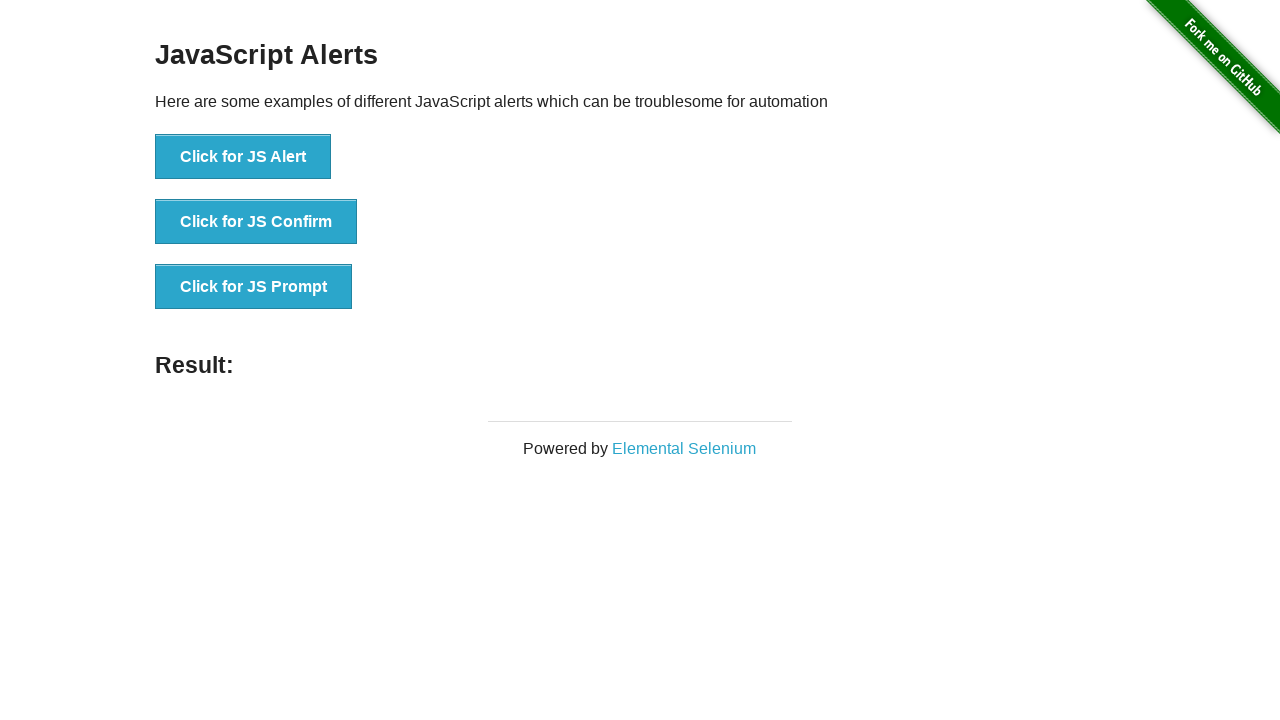

Clicked the confirm button to trigger JavaScript alert at (256, 222) on xpath=//button[@onclick='jsConfirm()']
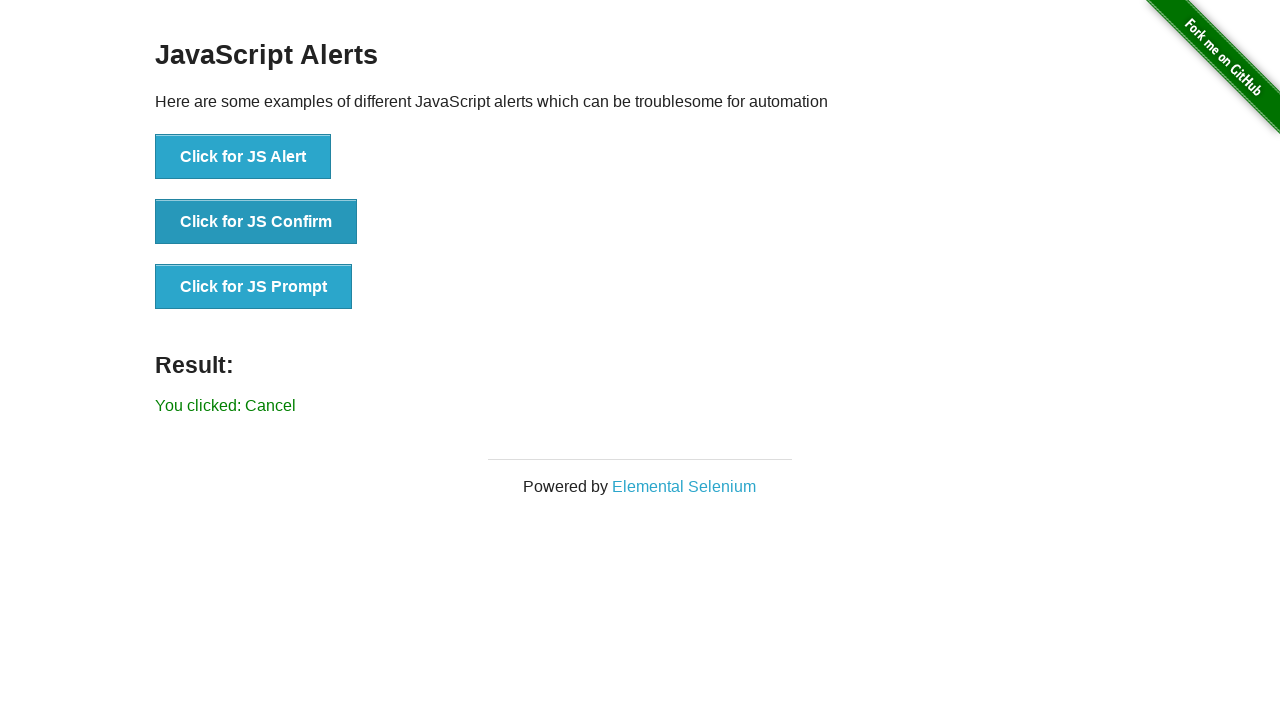

Set up dialog handler to dismiss the alert
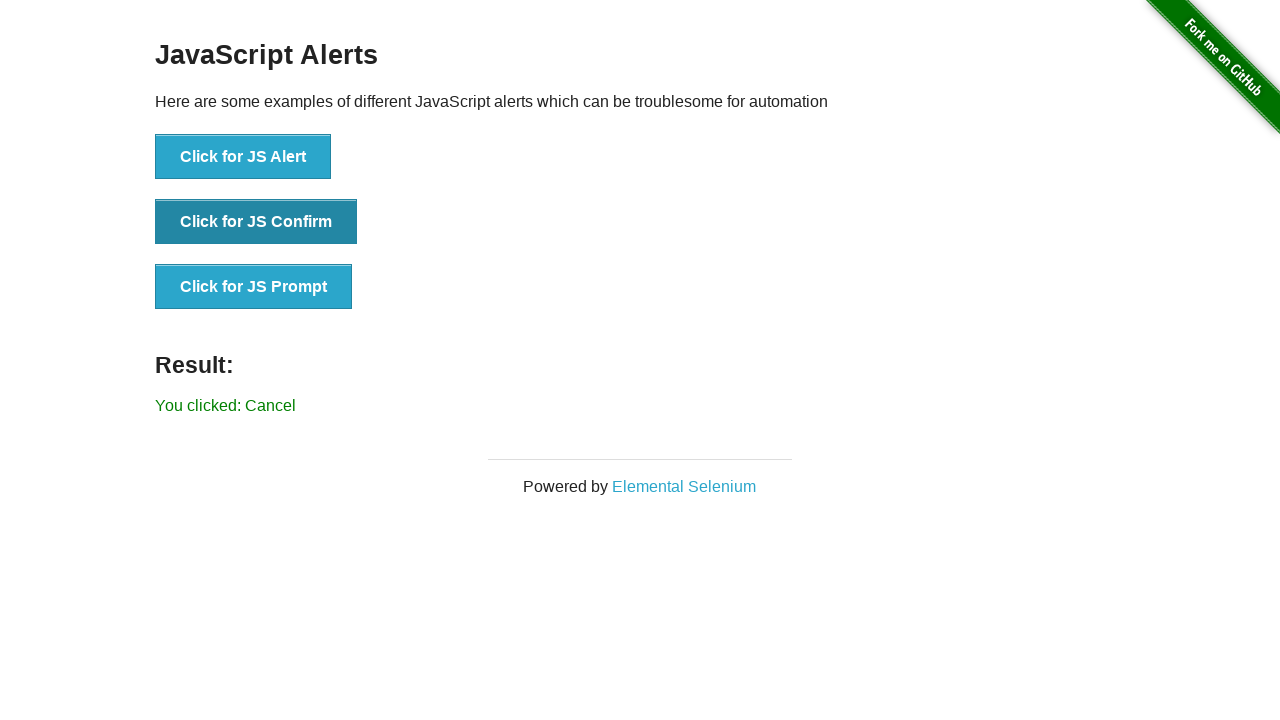

Located result element
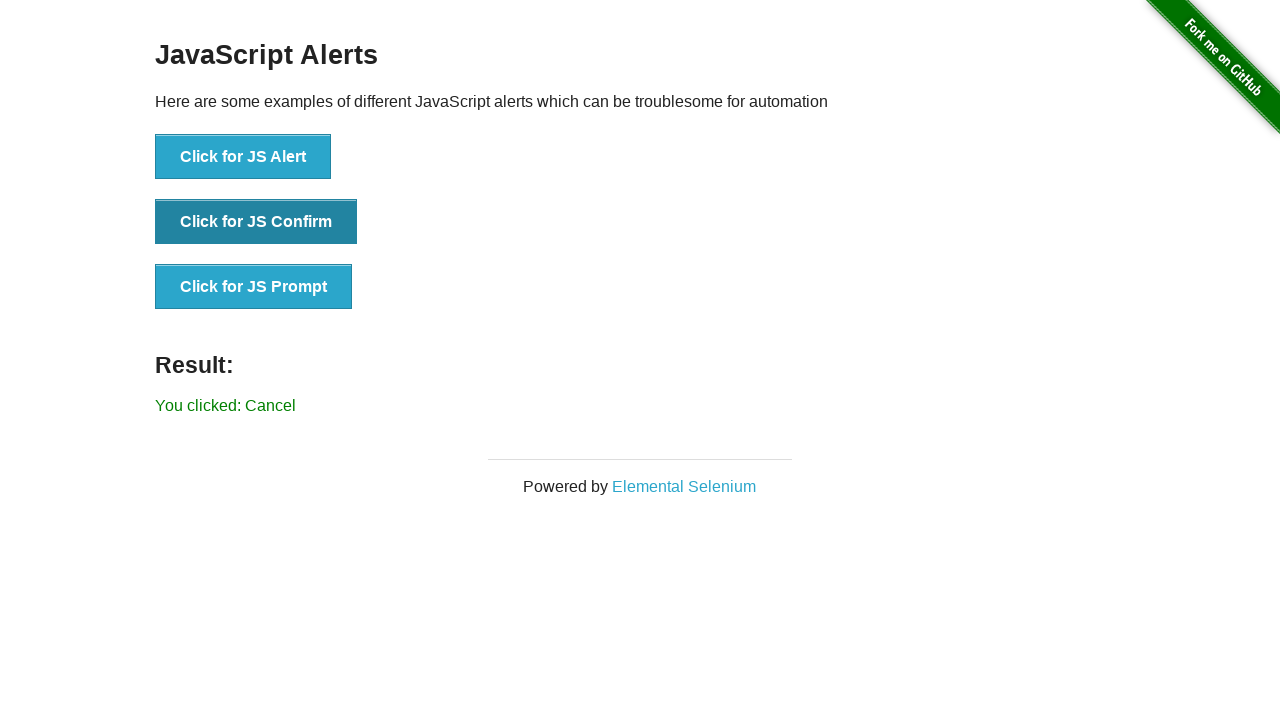

Verified result text displays 'You clicked: Cancel'
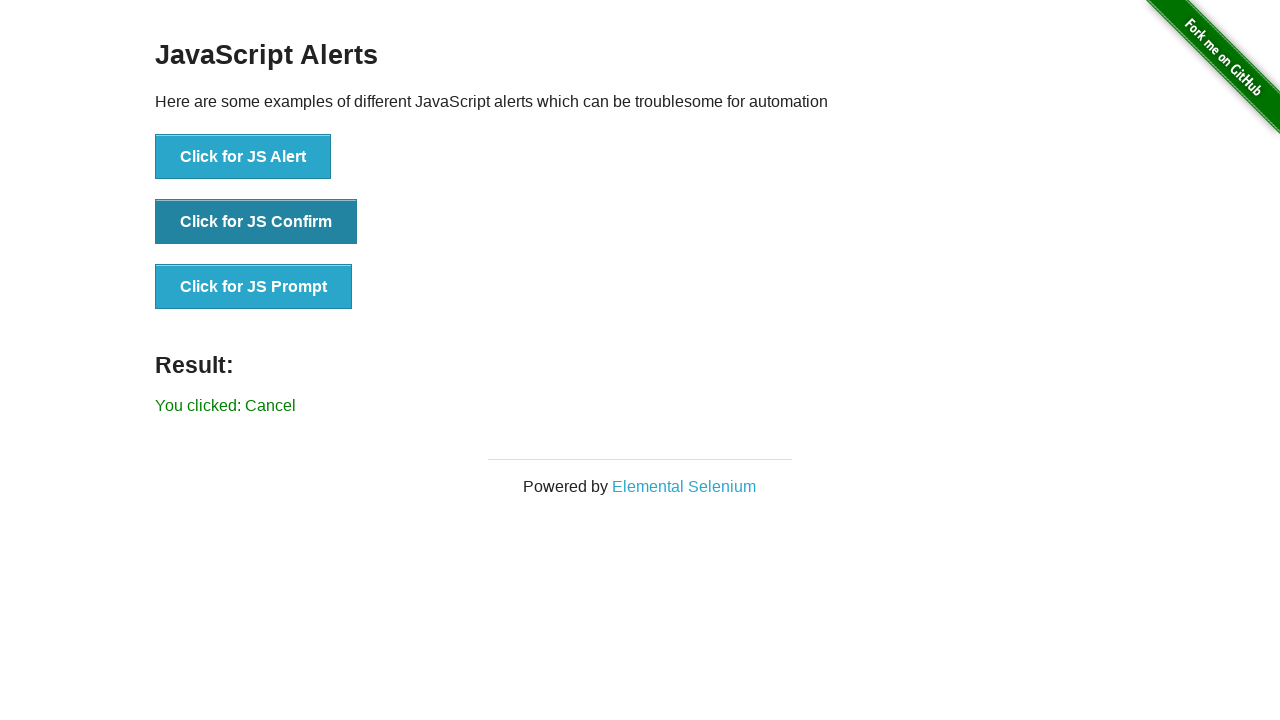

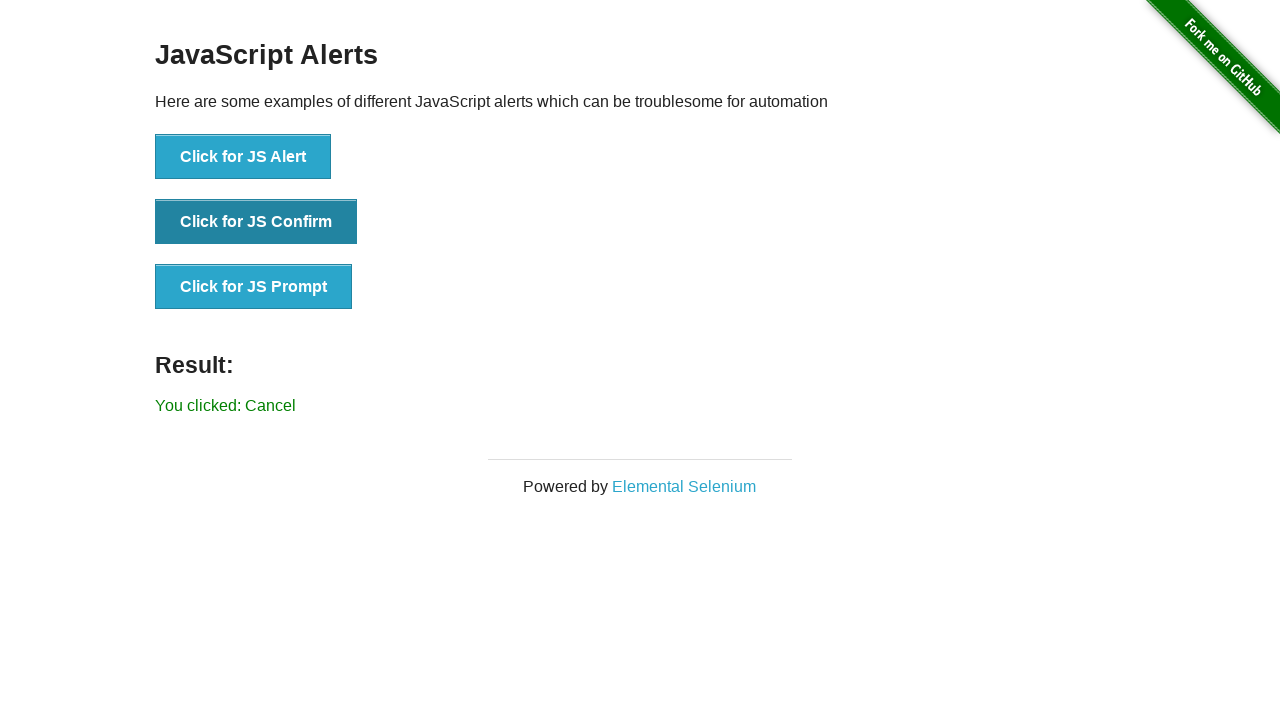